Tests entering text in a JavaScript prompt by clicking the third button, typing a name, and verifying it appears in the result

Starting URL: https://the-internet.herokuapp.com/javascript_alerts

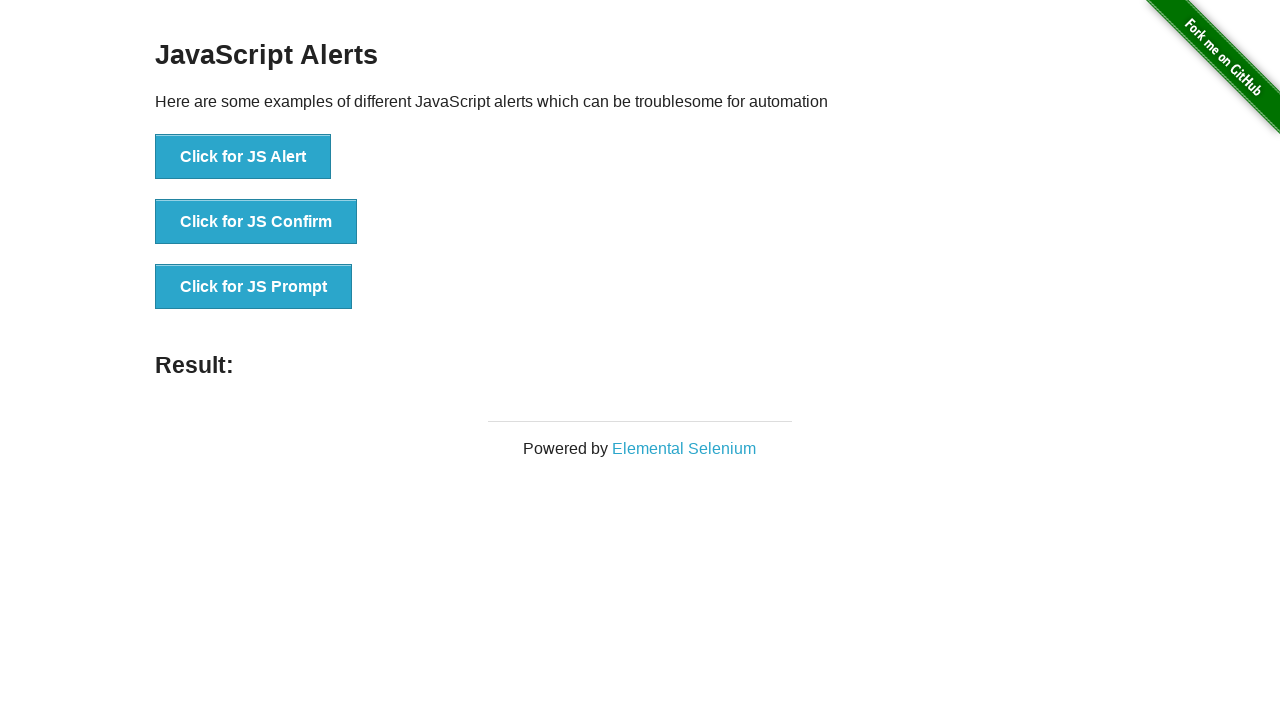

Set up dialog handler to accept prompt with 'Yildiz'
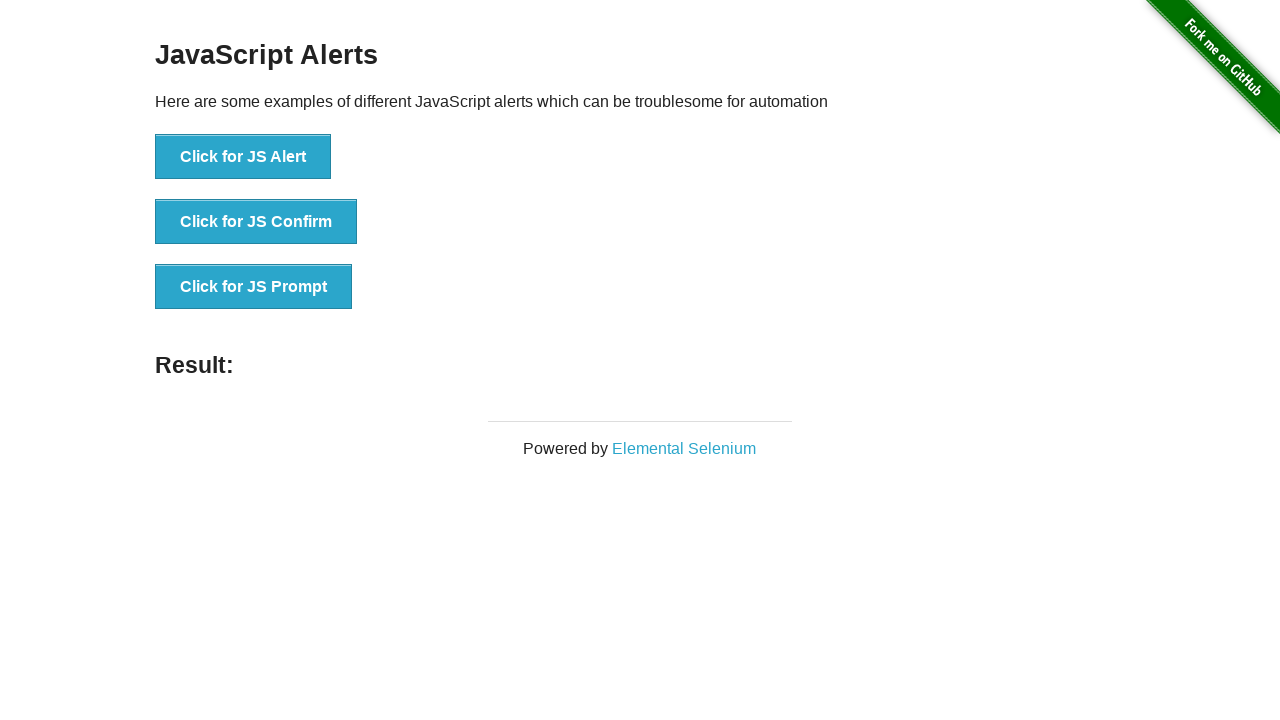

Clicked the third button to trigger JavaScript prompt at (254, 287) on button:text('Click for JS Prompt')
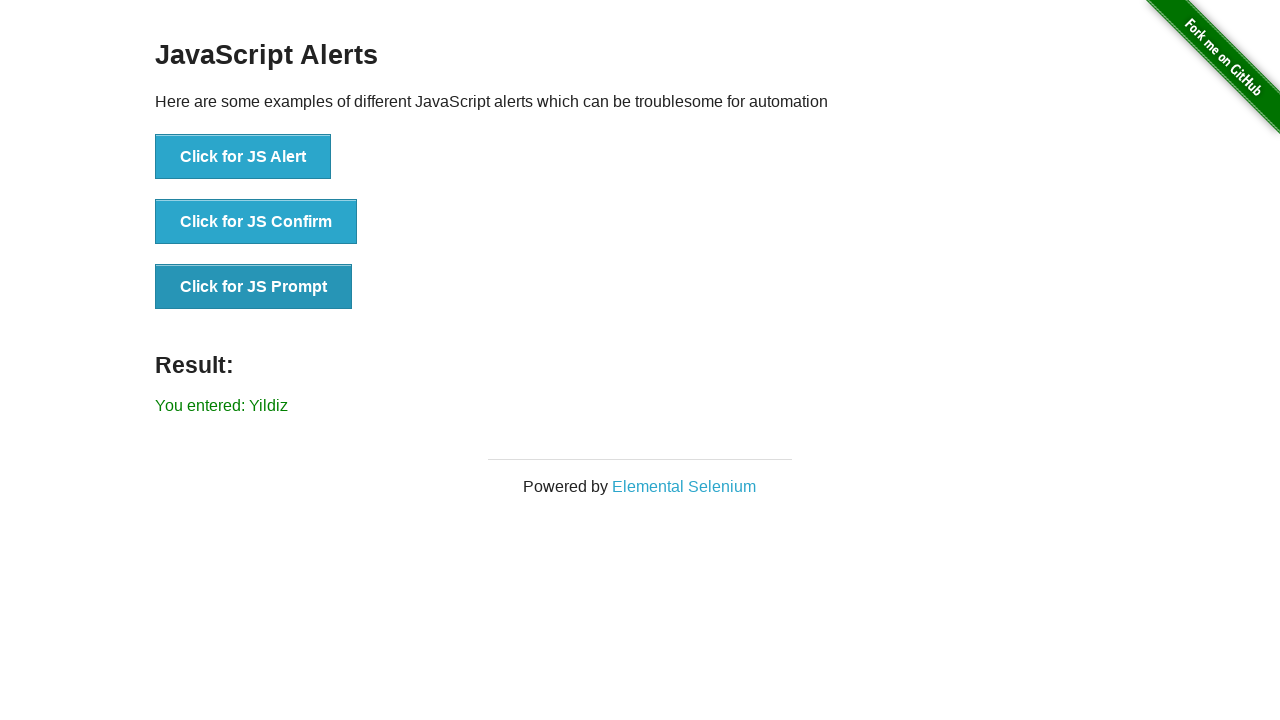

Located result element
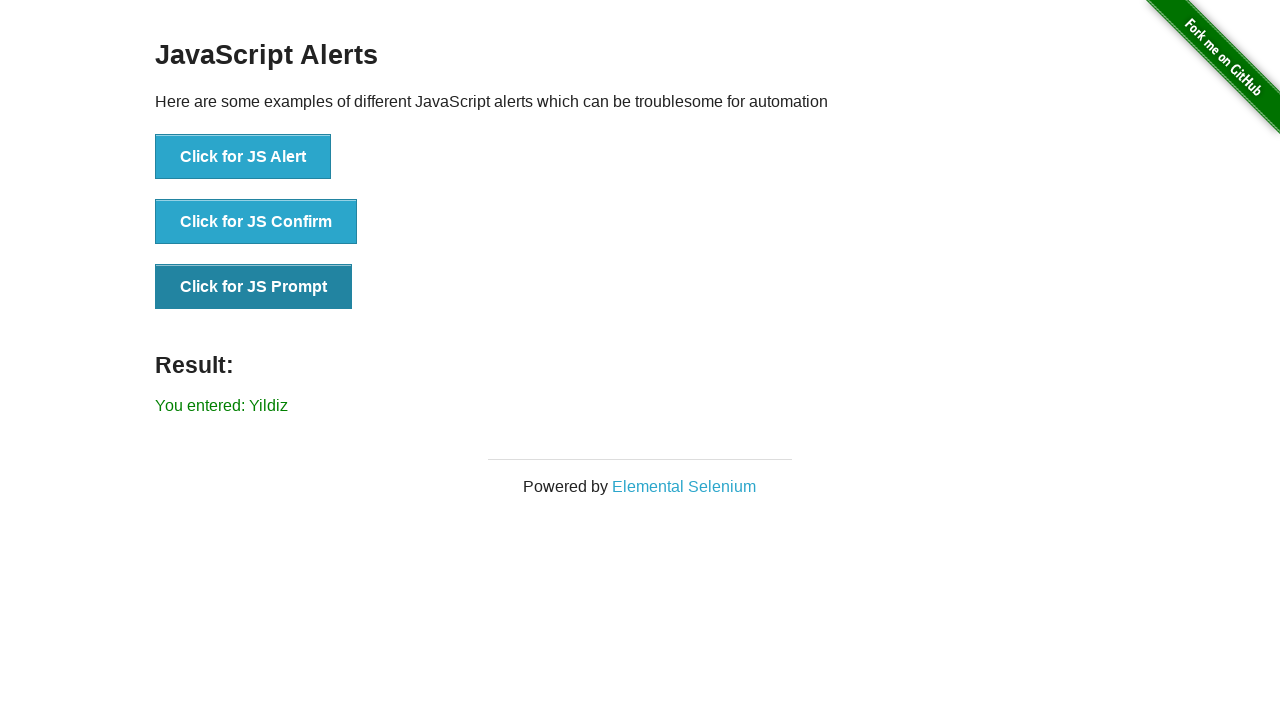

Waited for result element to be visible
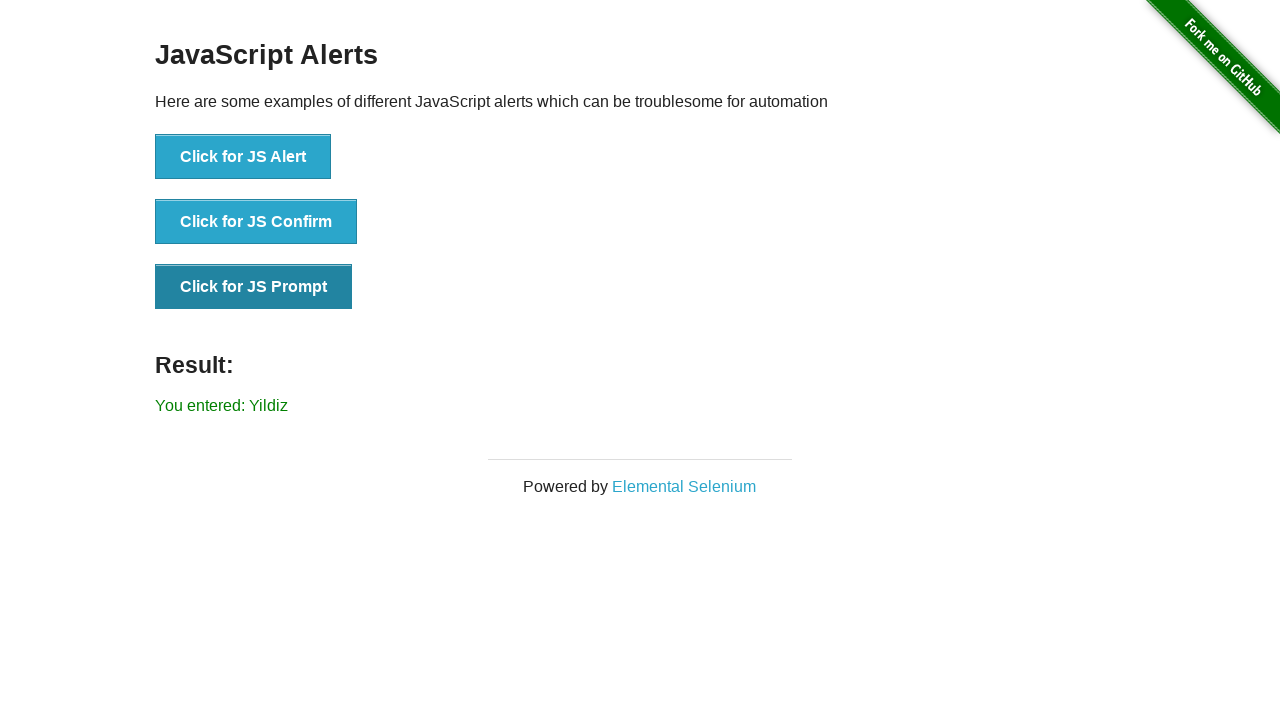

Verified that 'Yildiz' appears in the result text
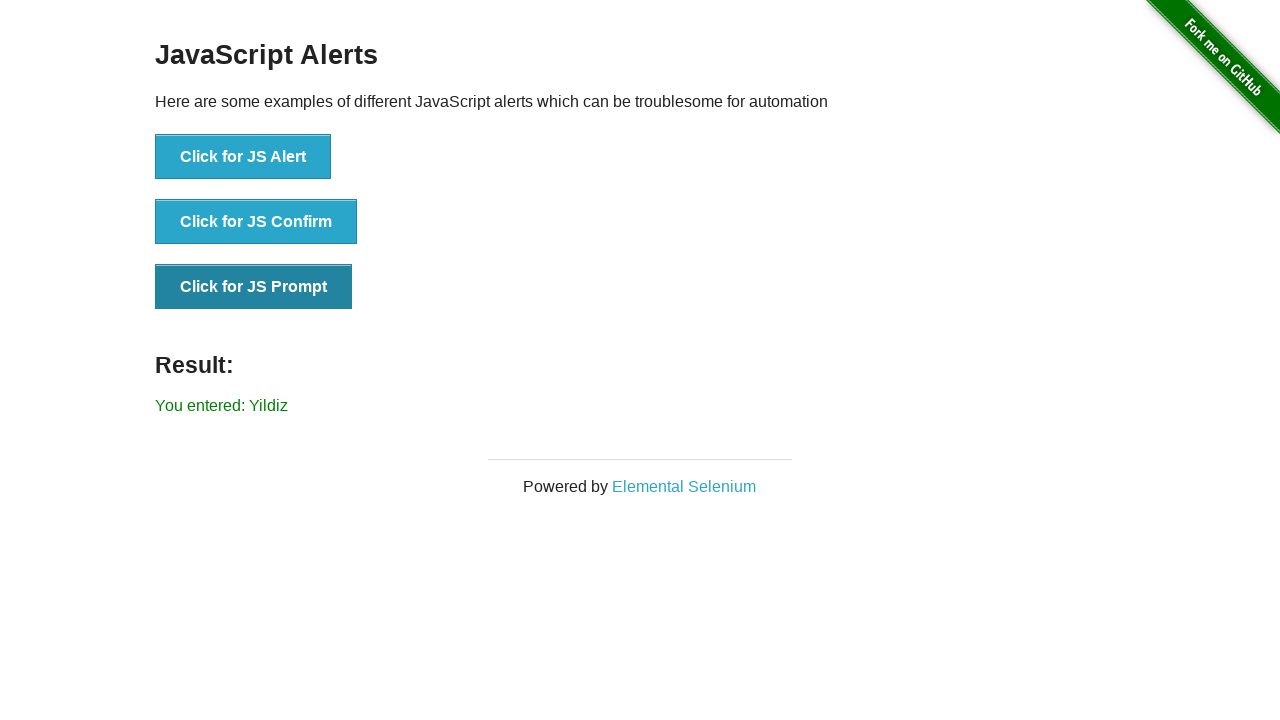

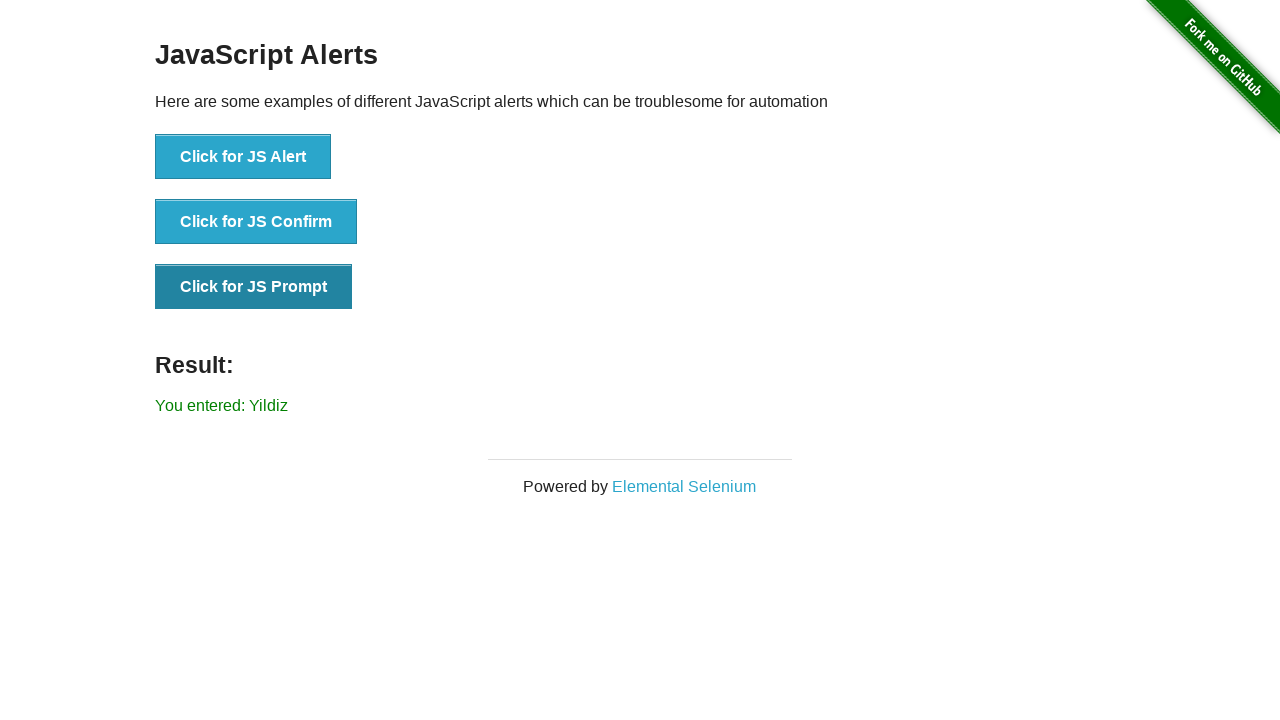